Tests clicking a radio button by its ID on a radio buttons test page

Starting URL: http://test.rubywatir.com/radios.php

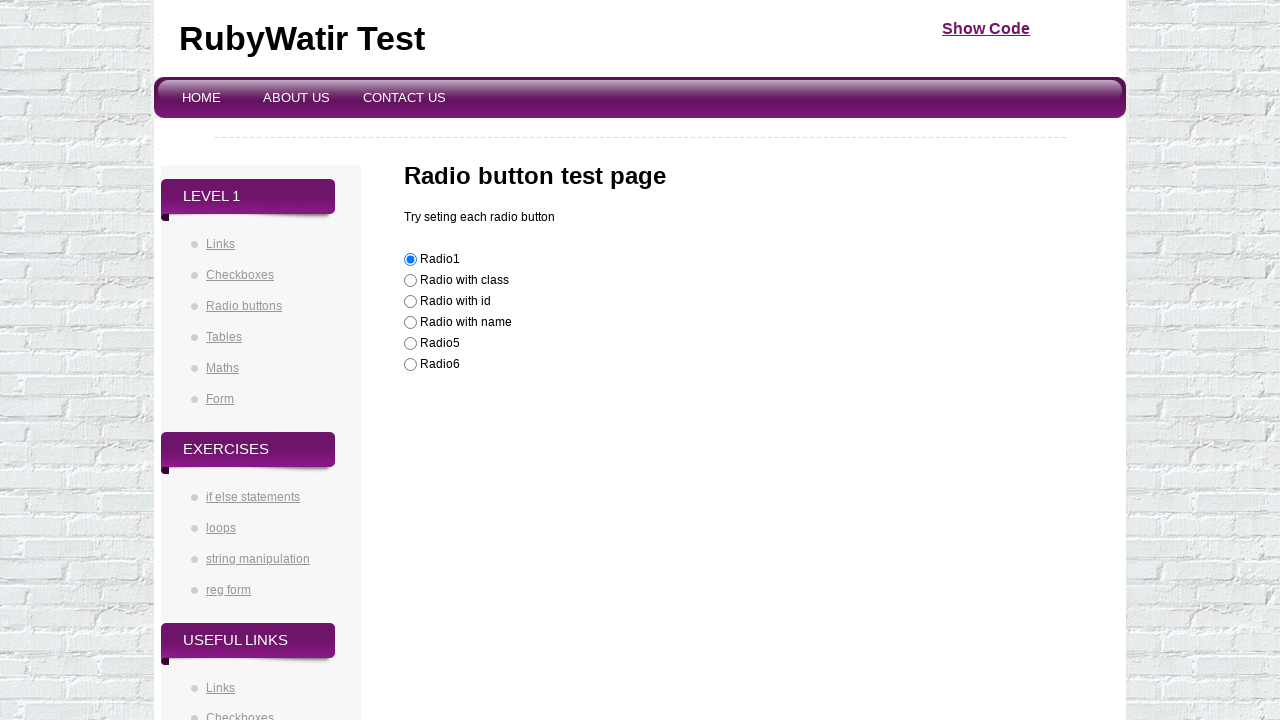

Clicked radio button with ID 'radioId' at (410, 302) on #radioId
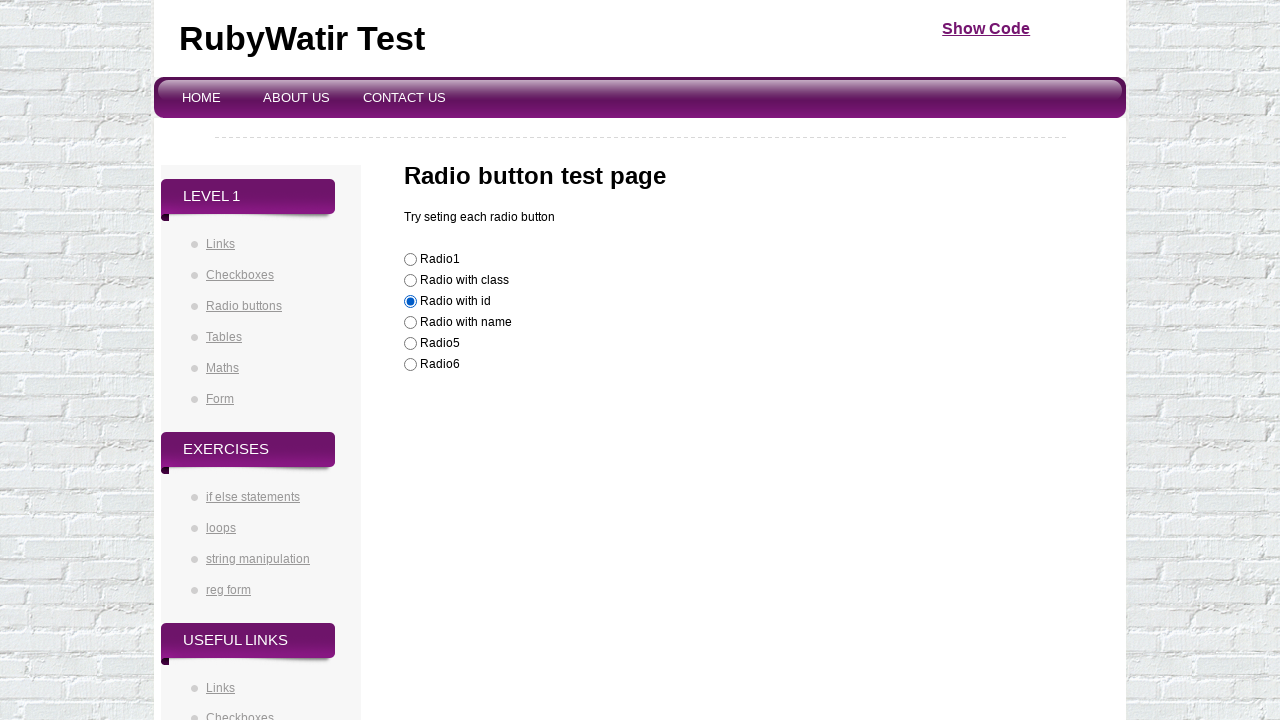

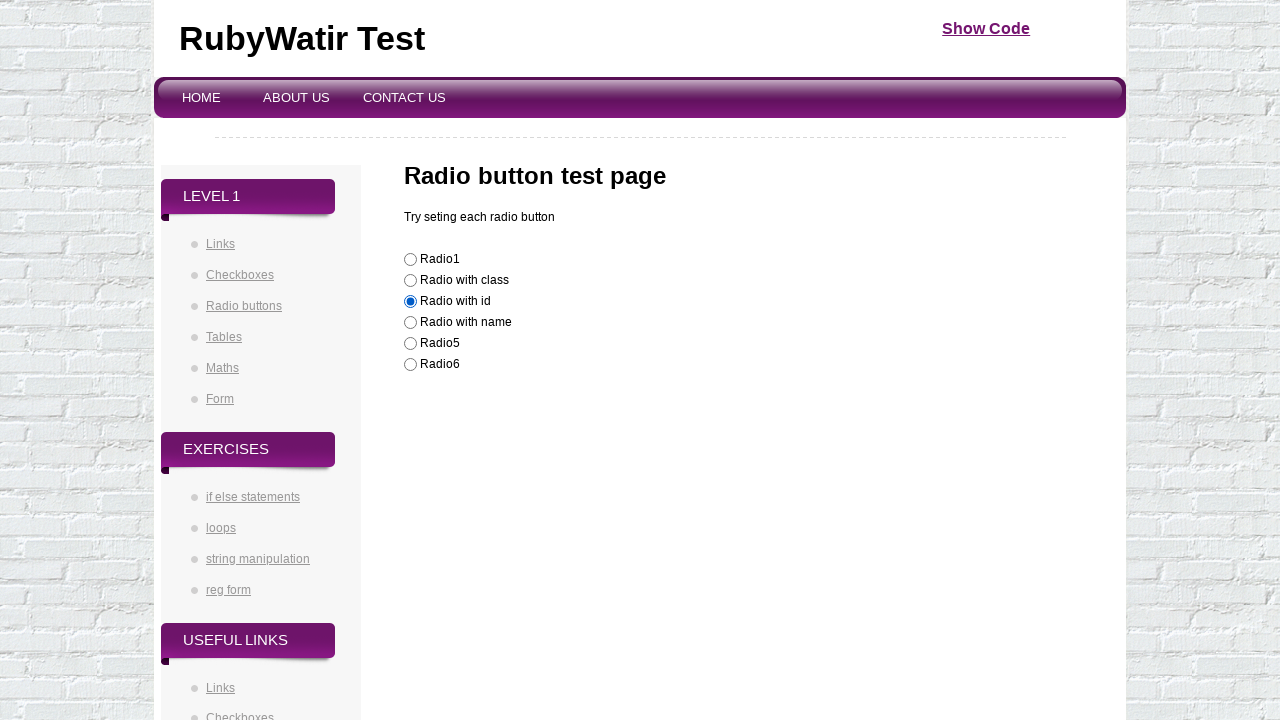